Tests jQuery UI tooltip and draggable functionality by hovering over elements to reveal tooltips and performing drag-and-drop operations

Starting URL: https://jqueryui.com/tooltip/

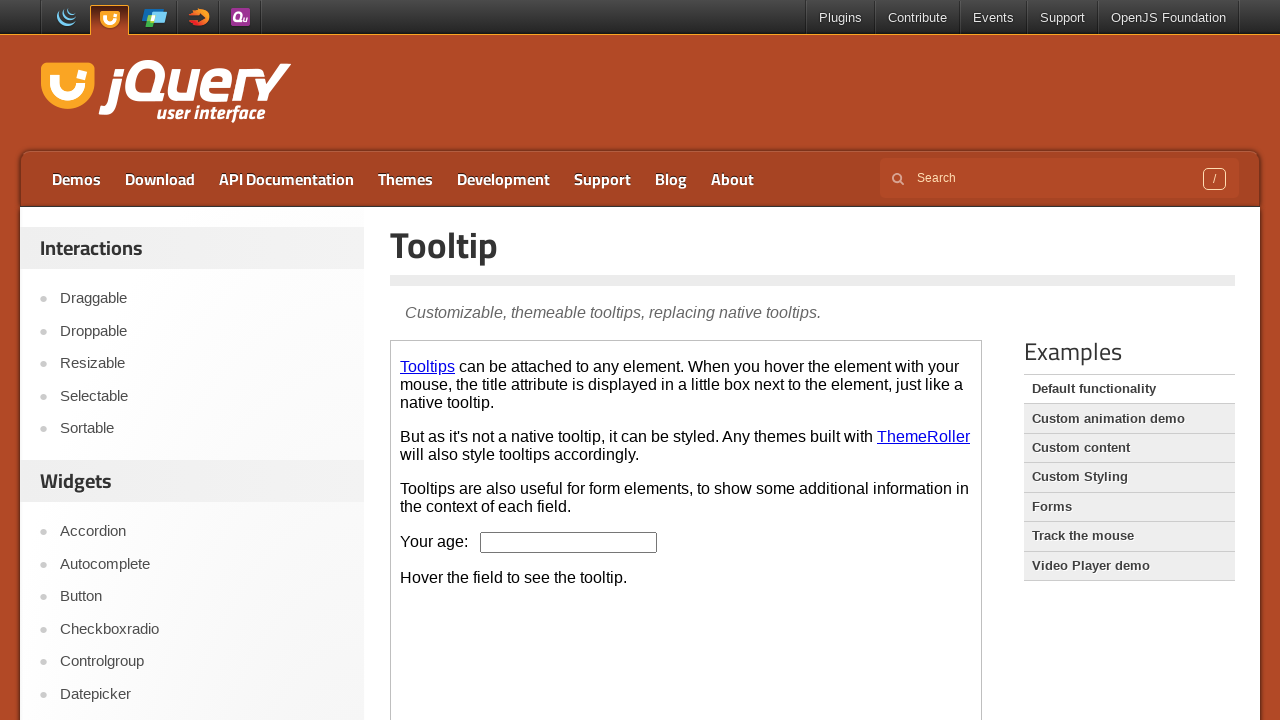

Located first iframe for tooltip demo
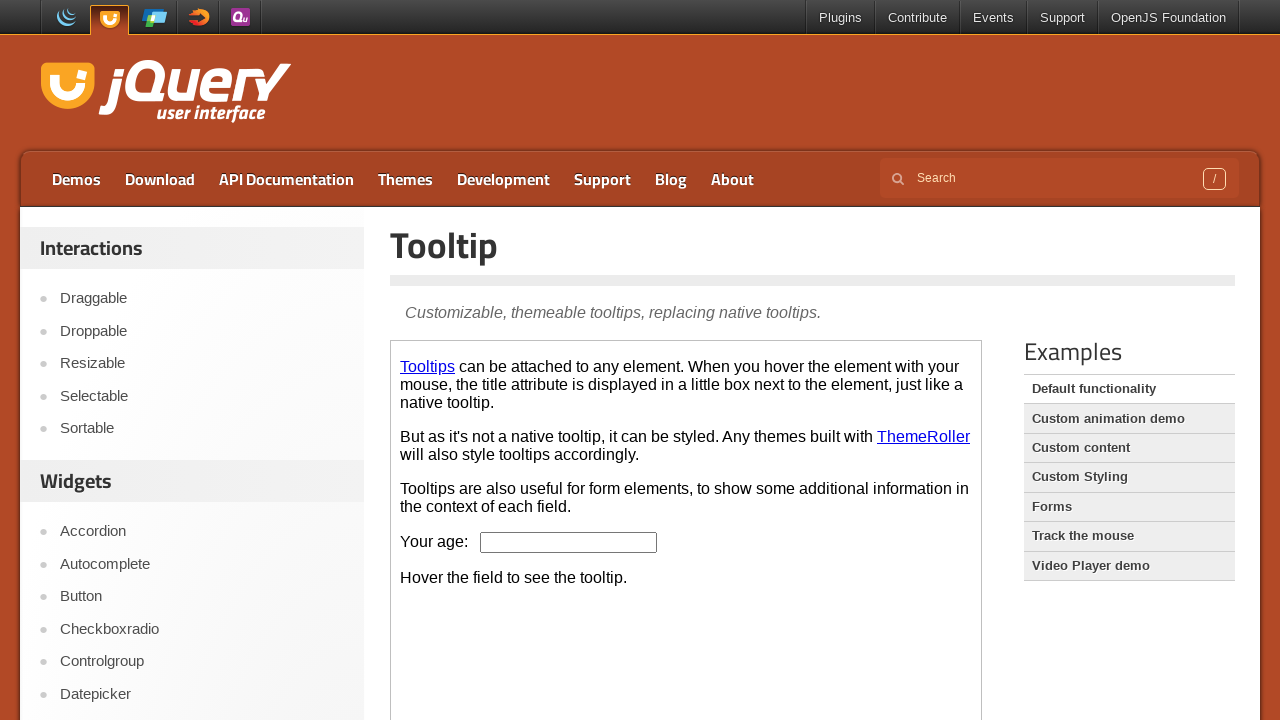

Located age textbox element in iframe
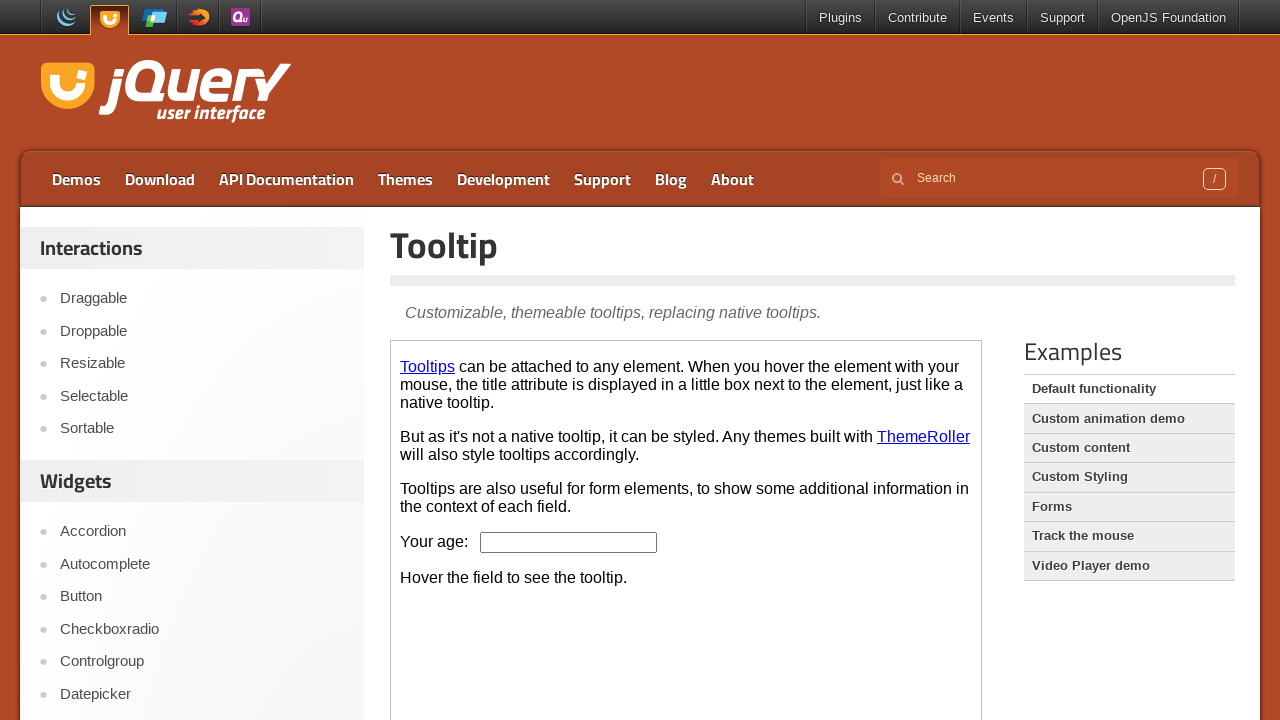

Hovered over age textbox to trigger tooltip at (569, 542) on iframe >> nth=0 >> internal:control=enter-frame >> #age
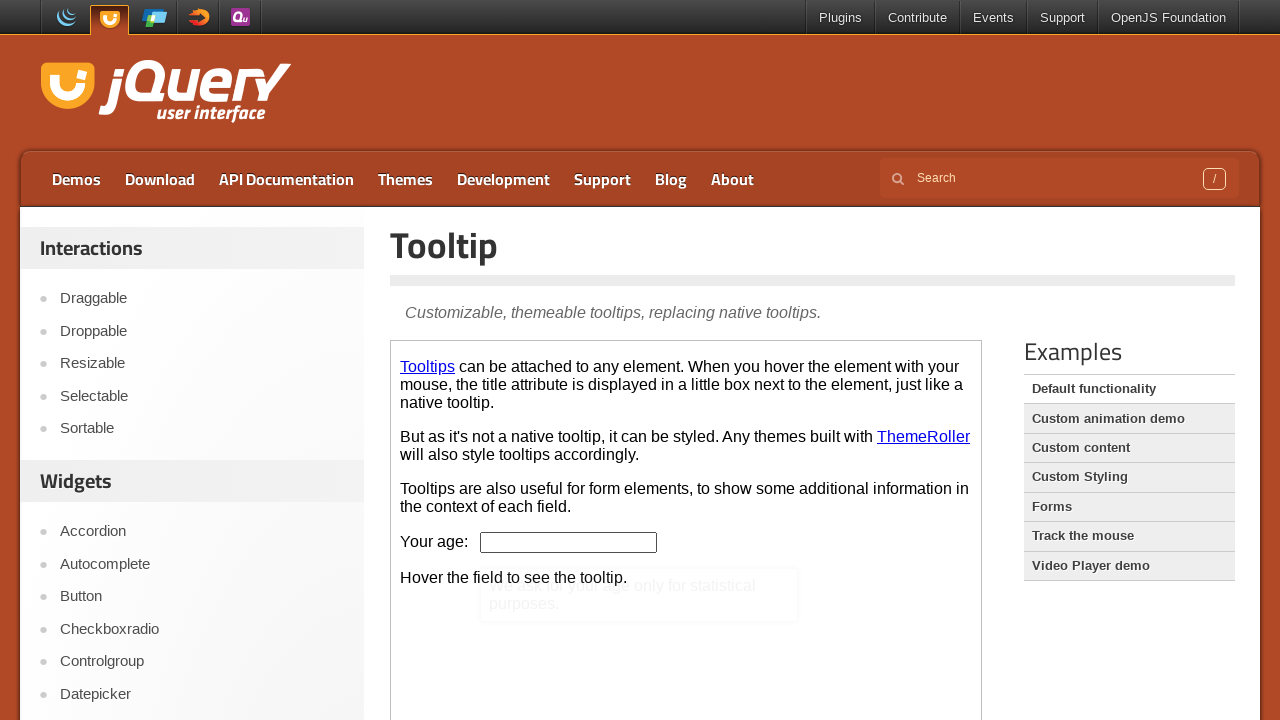

Retrieved tooltip text: We ask for your age only for statistical purposes.
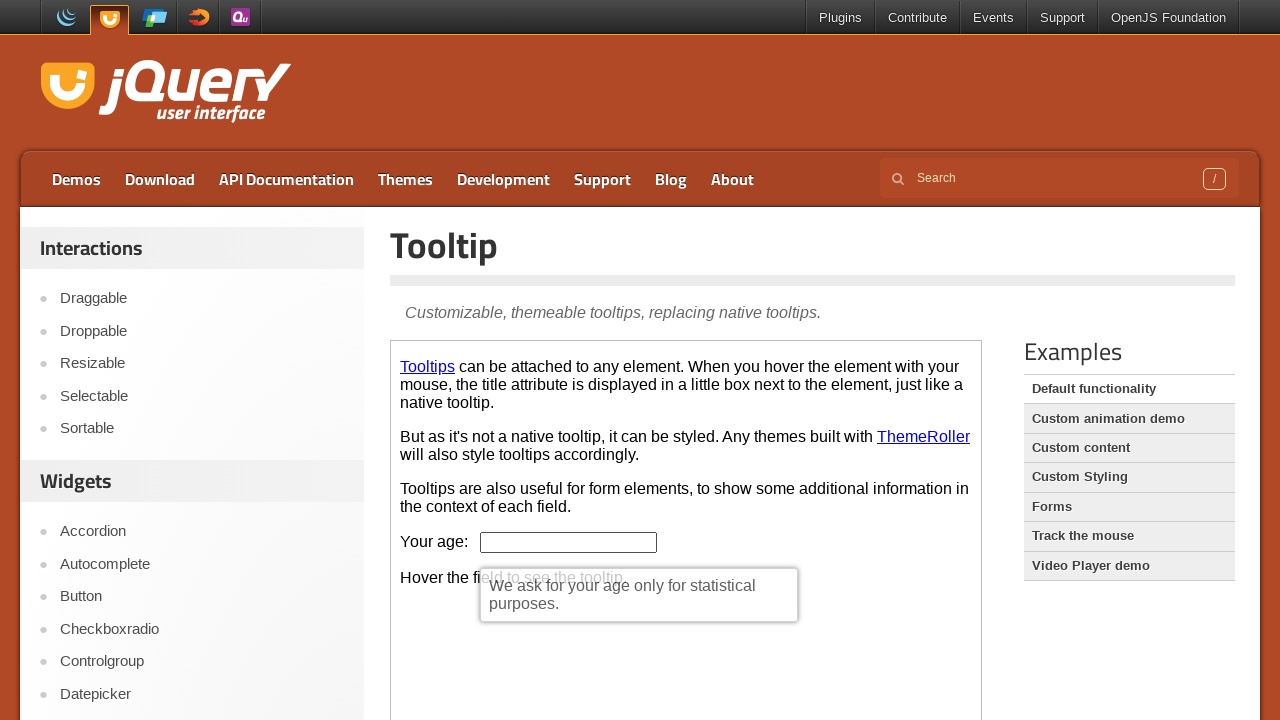

Clicked Draggable link to navigate to draggable demo at (202, 299) on a:text('Draggable')
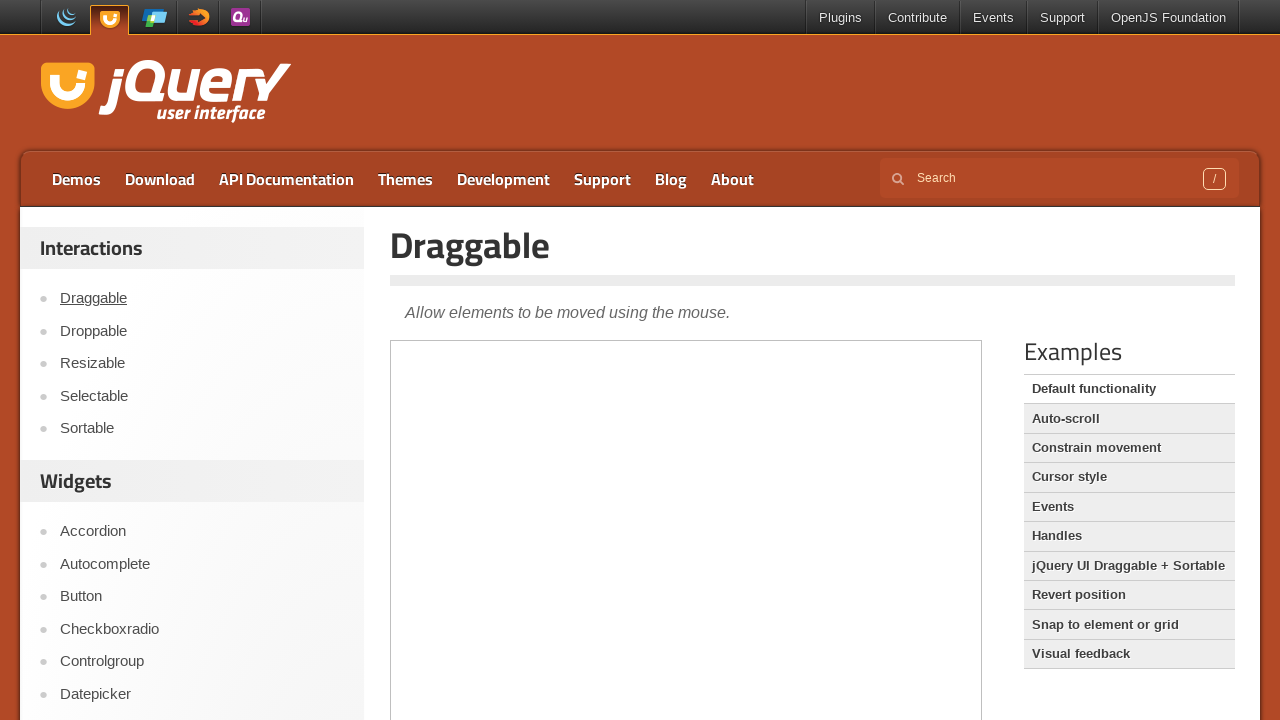

Waited for demo frame to load
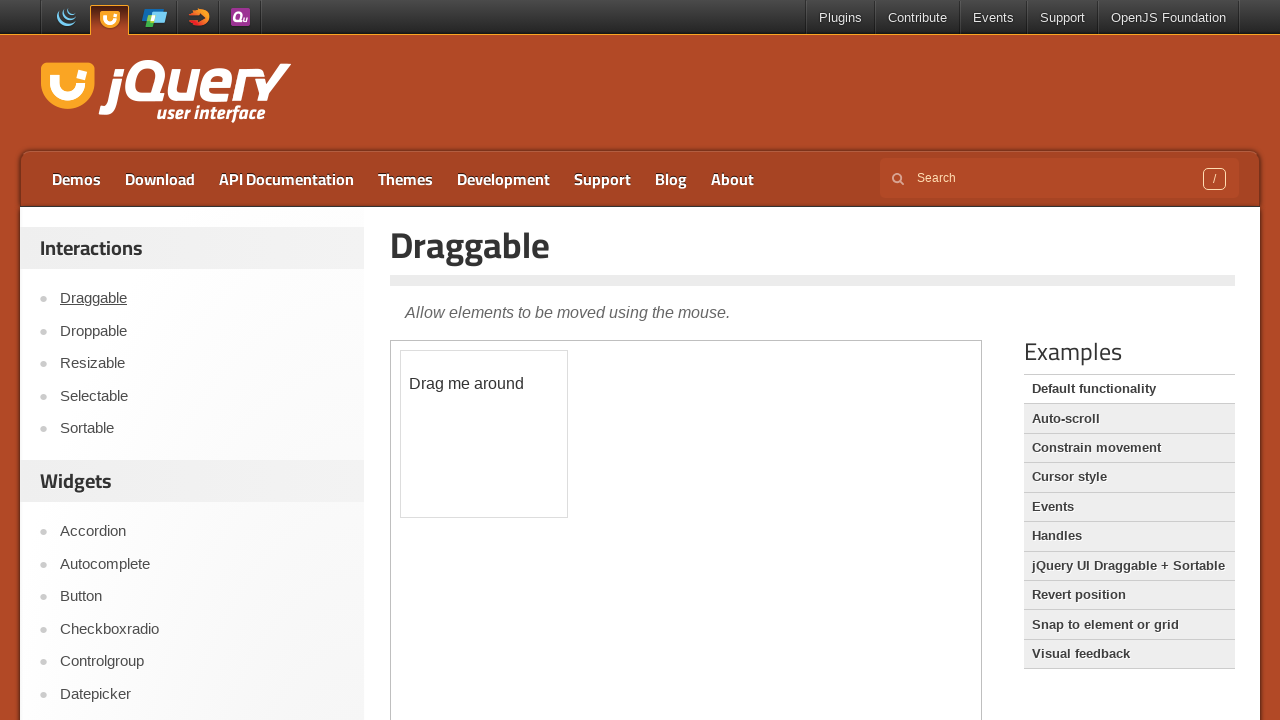

Located demo frame iframe
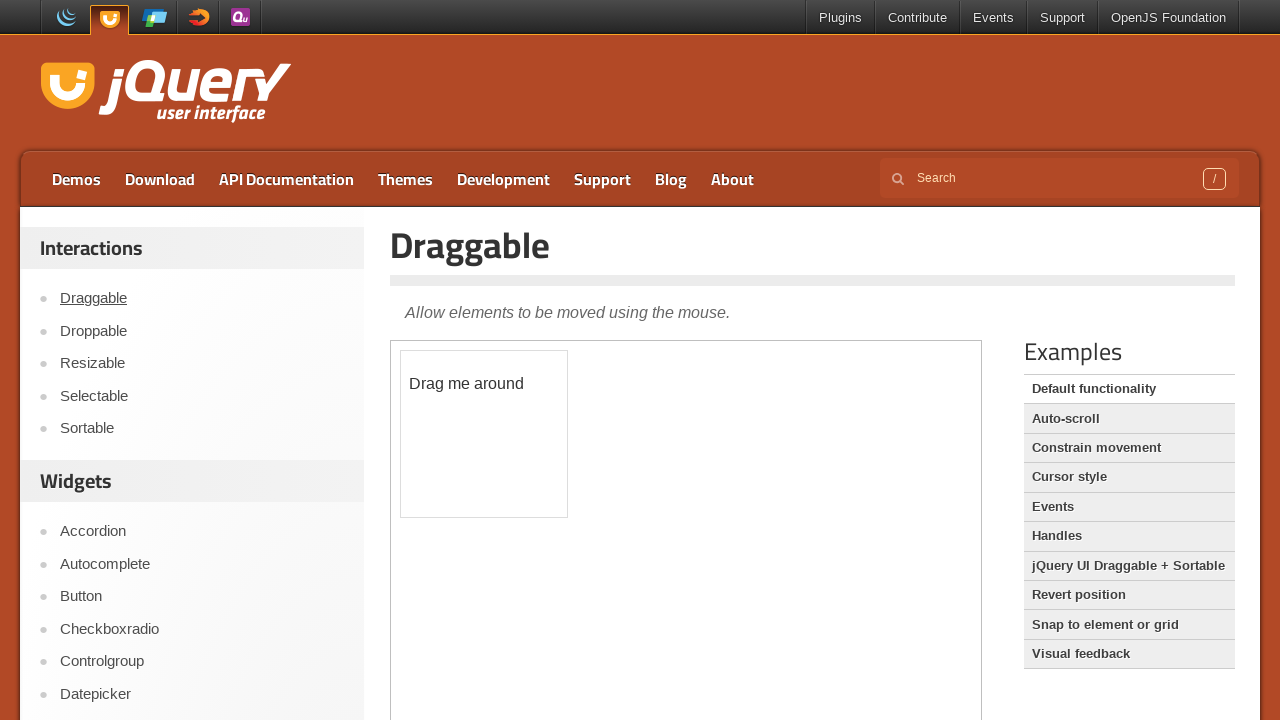

Located draggable element in demo frame
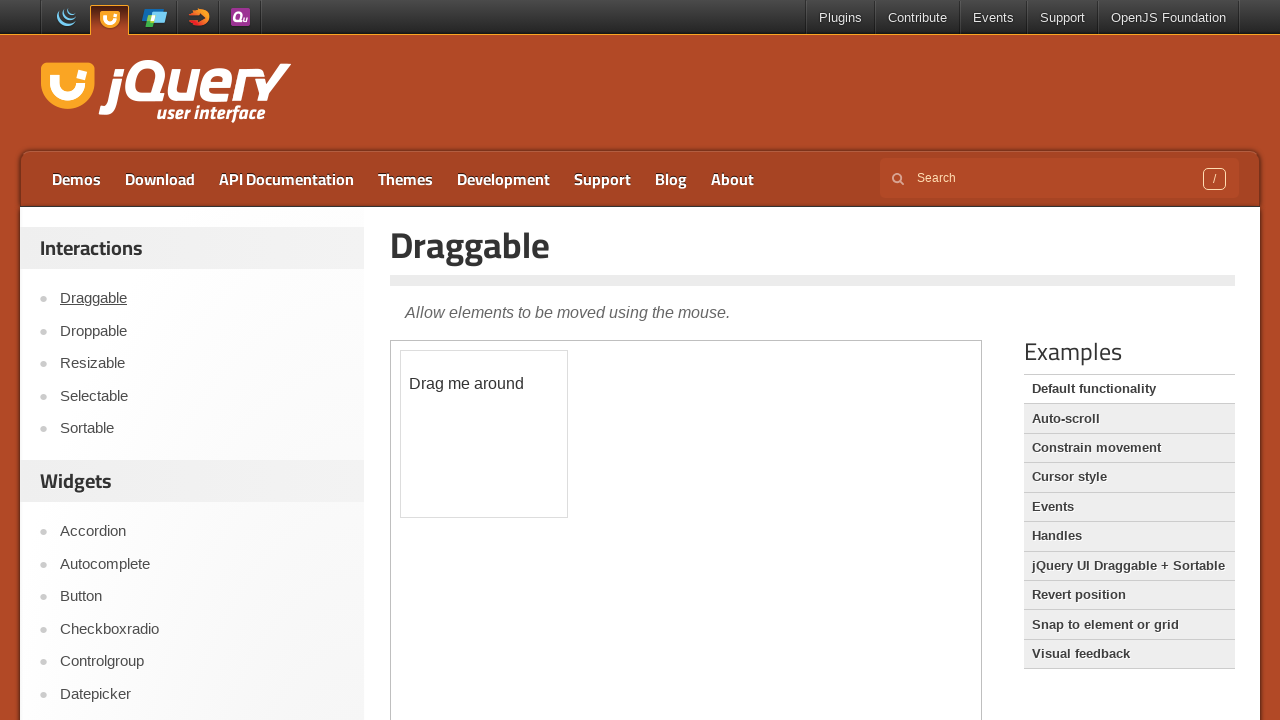

Dragged element to position (100, 150) at (501, 501)
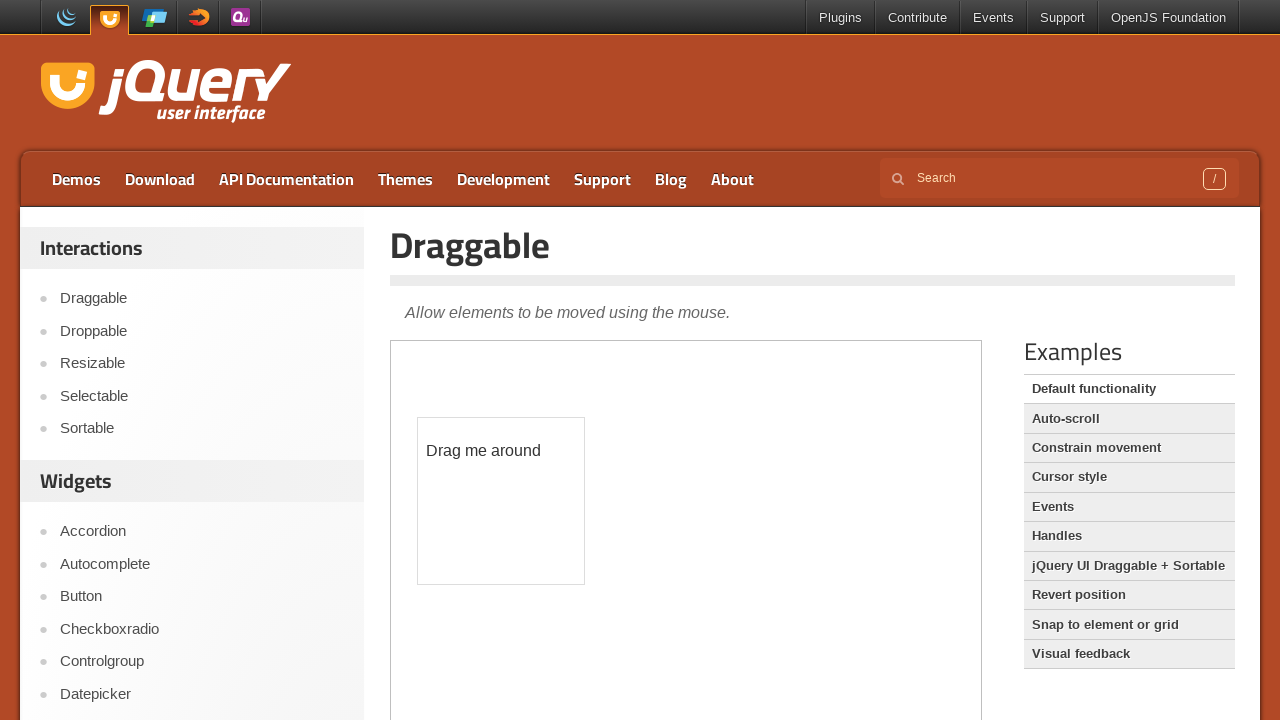

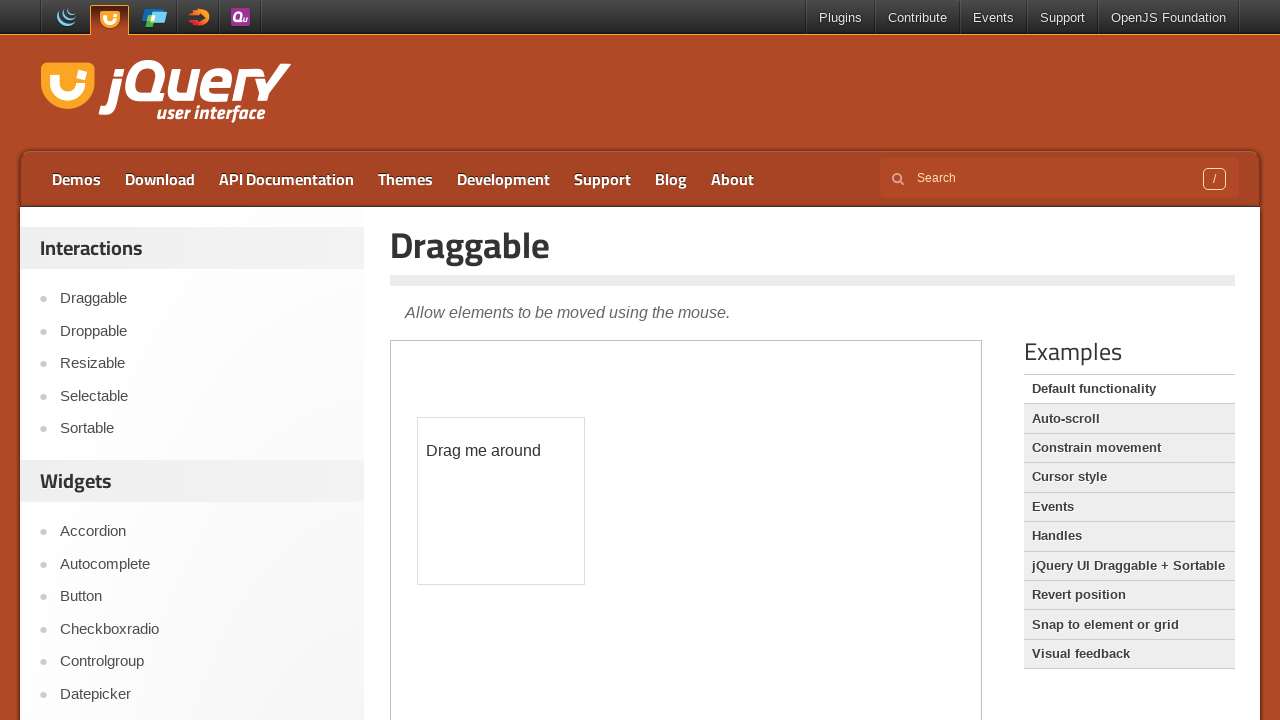